Opens Gmail homepage and maximizes the browser window

Starting URL: https://www.gmail.com

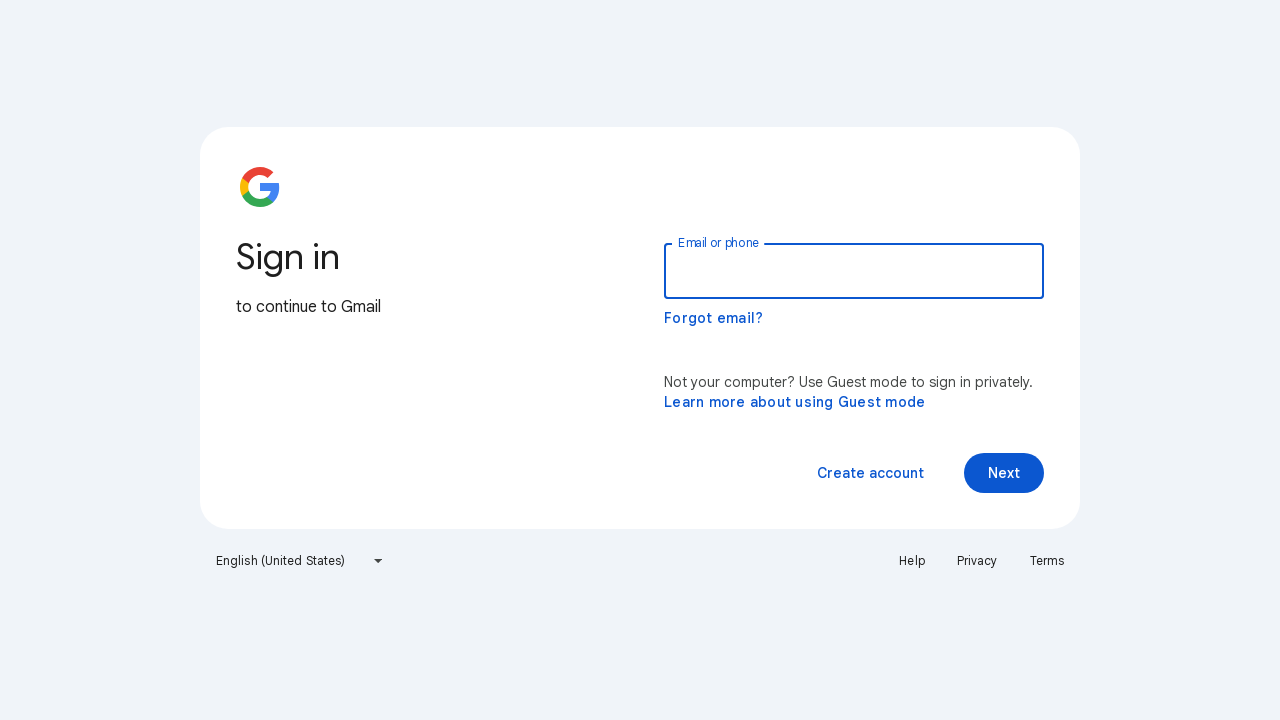

Navigated to Gmail homepage at https://www.gmail.com
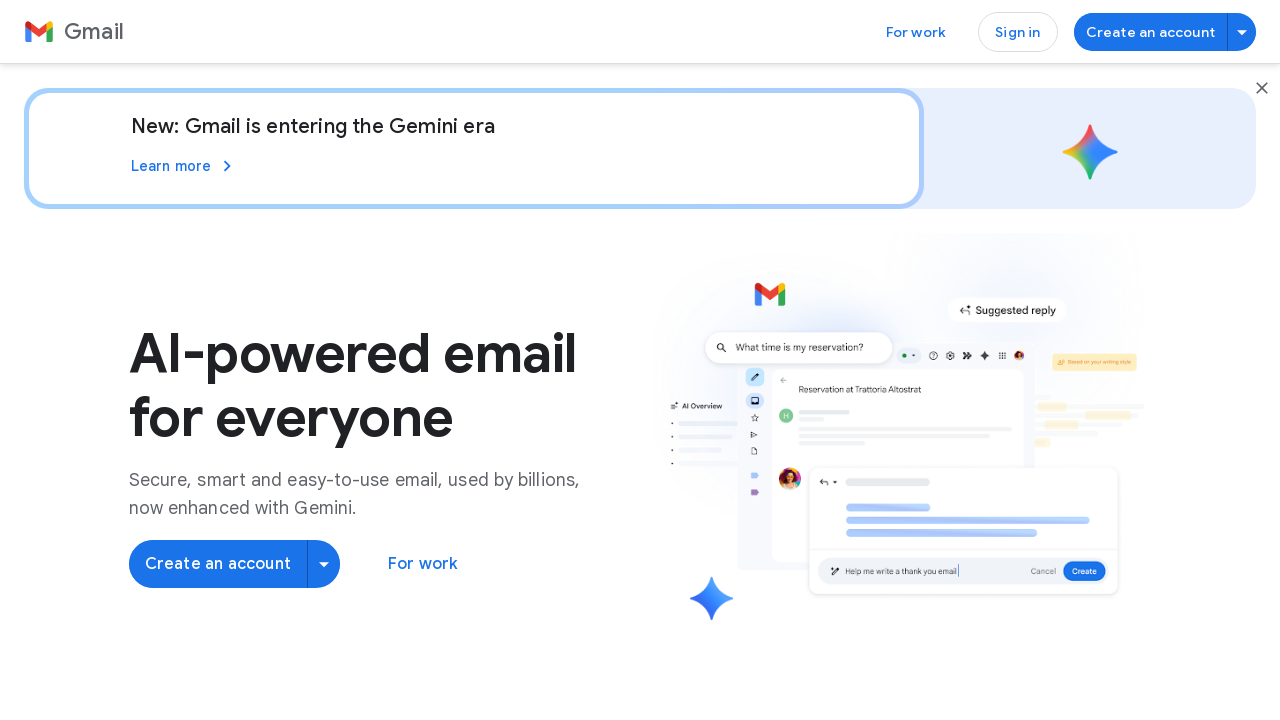

Maximized browser window to 1920x1080
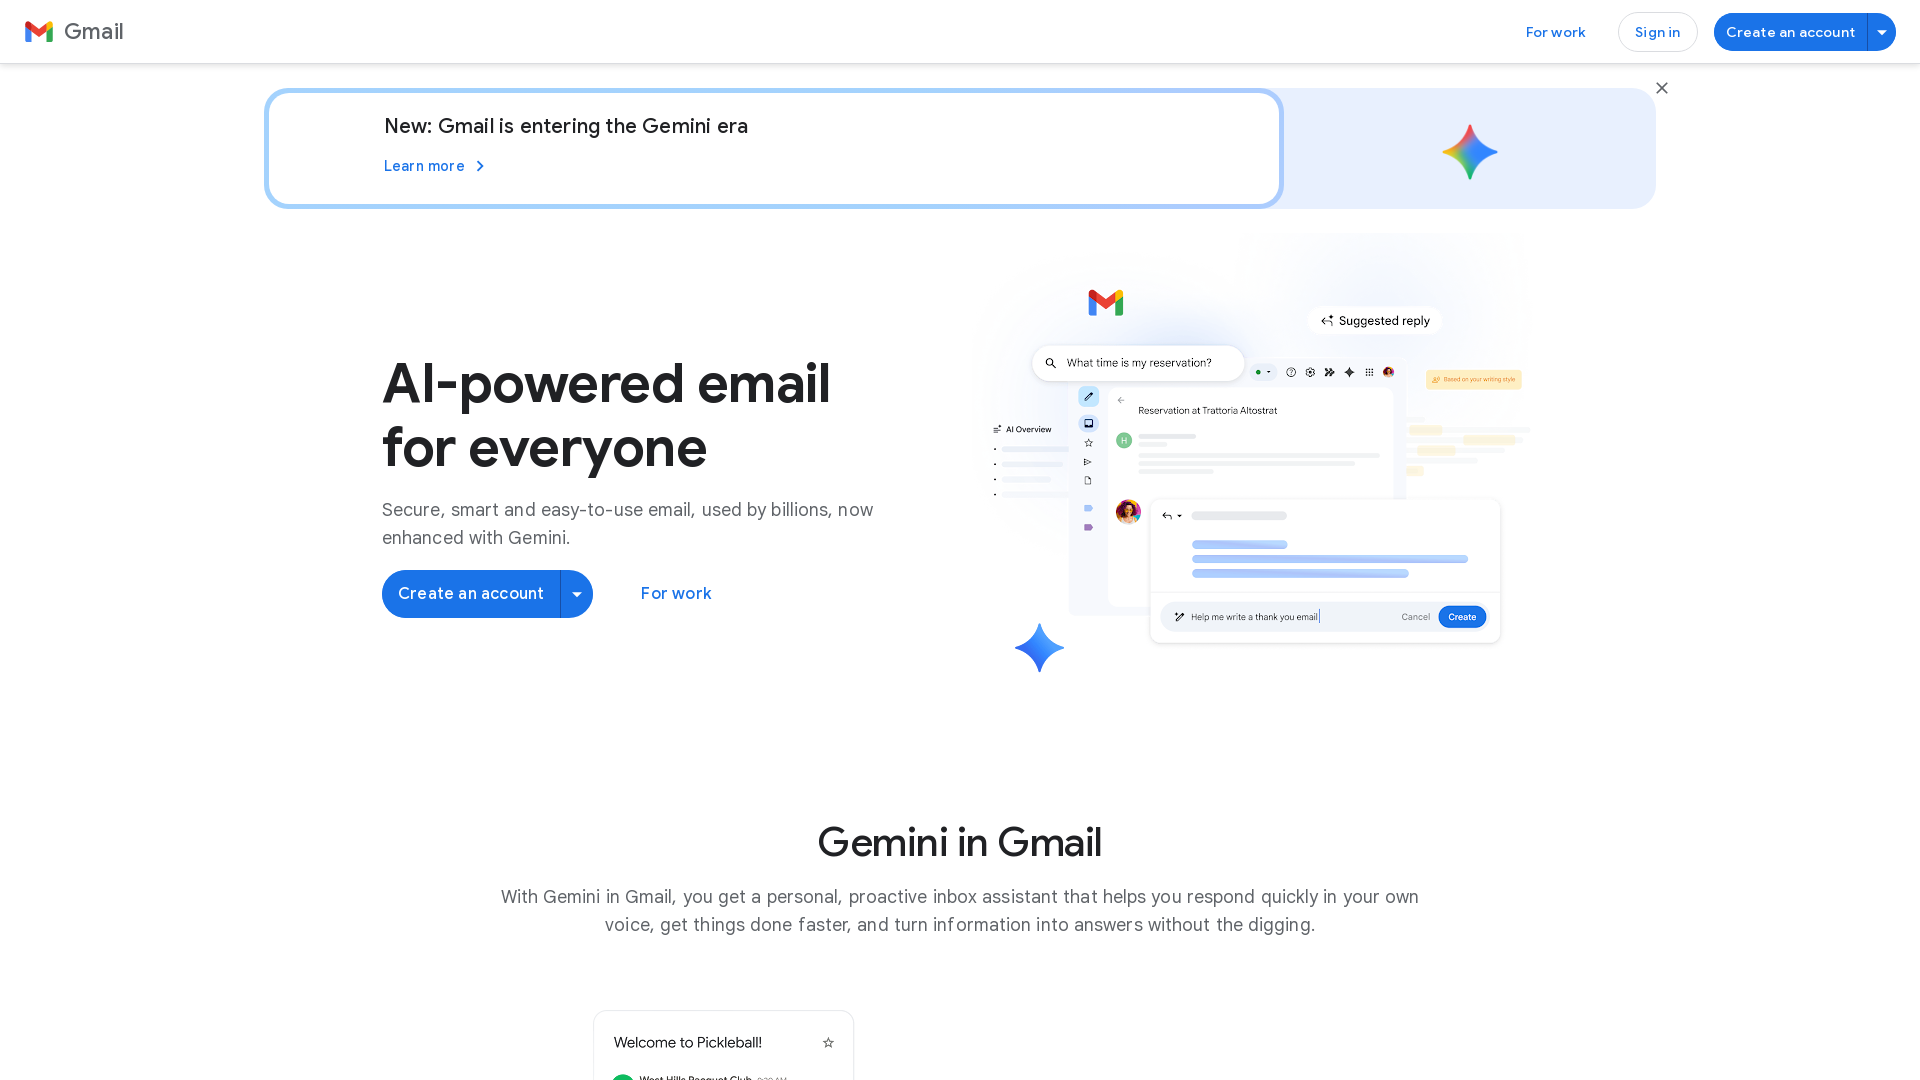

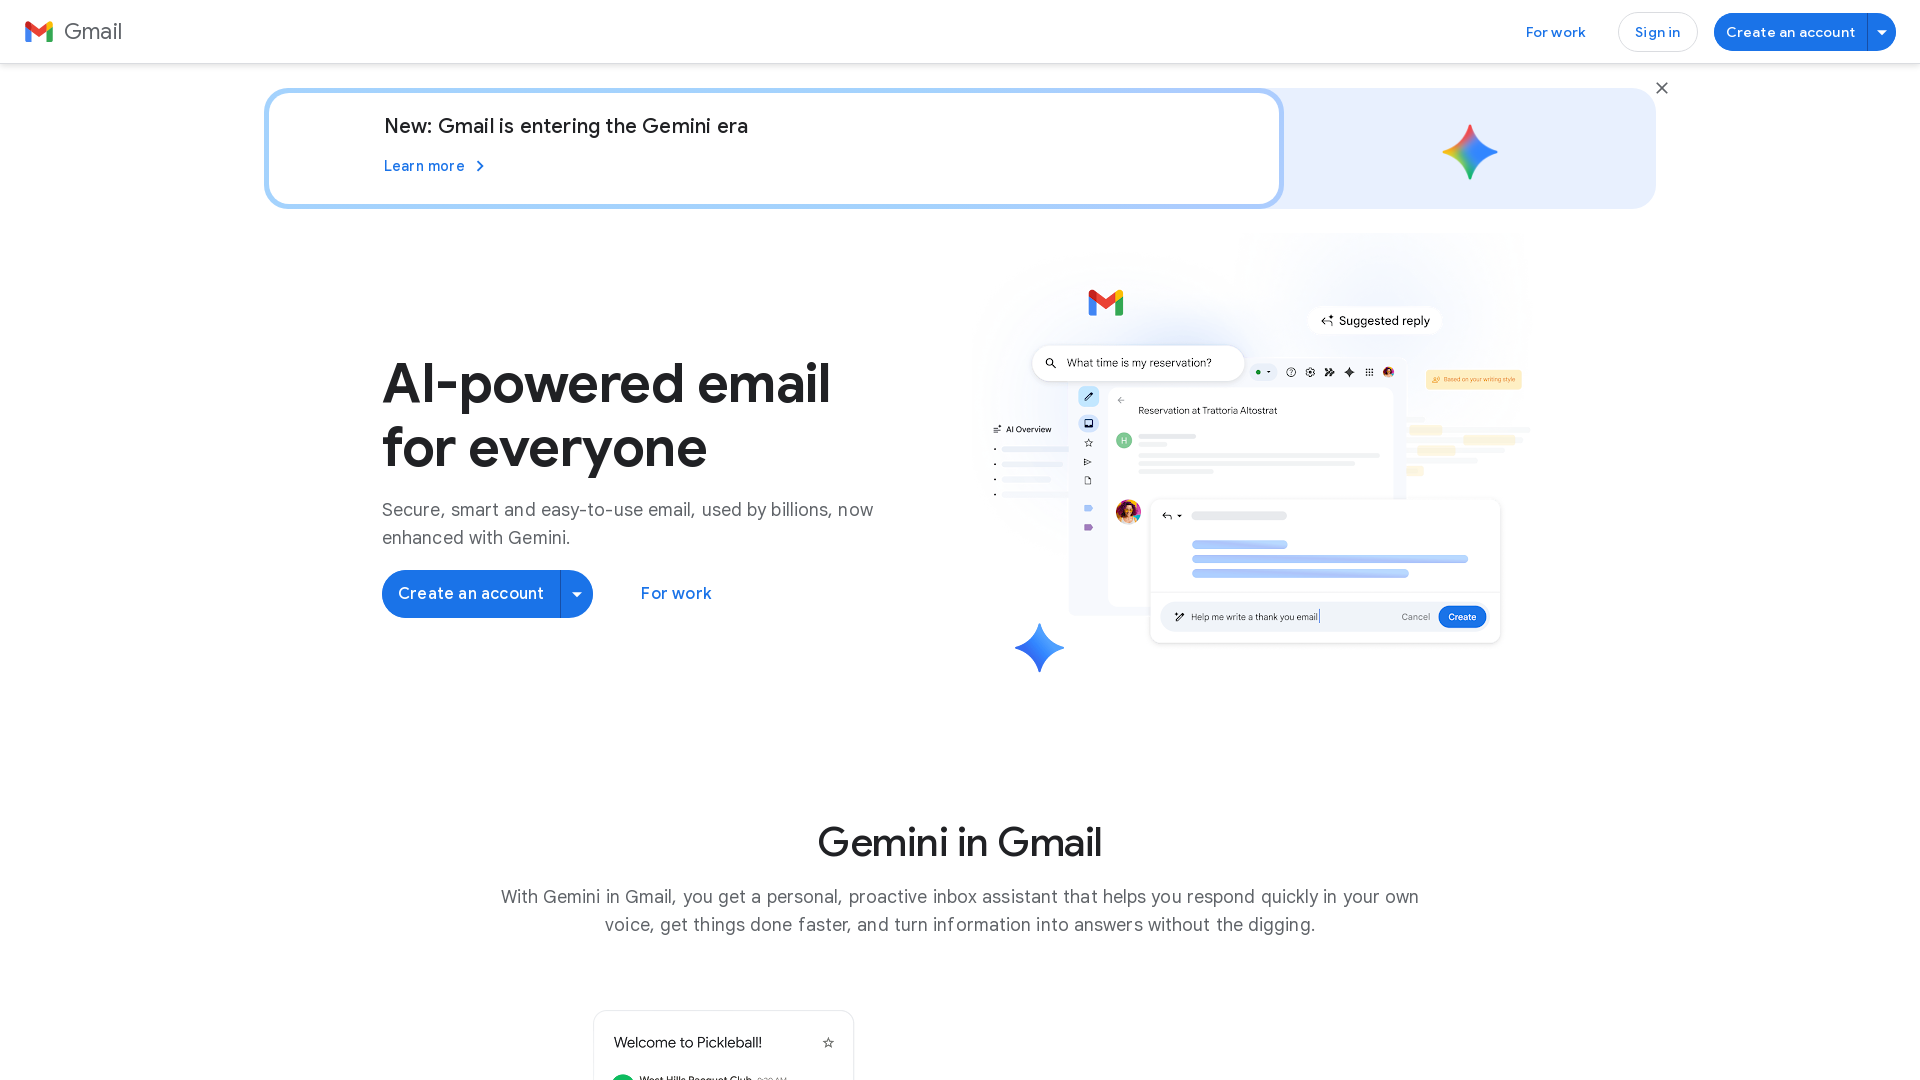